Tests multiple window handling by clicking a link that opens a new window, switching between windows, and verifying the window titles are correct.

Starting URL: http://the-internet.herokuapp.com/windows

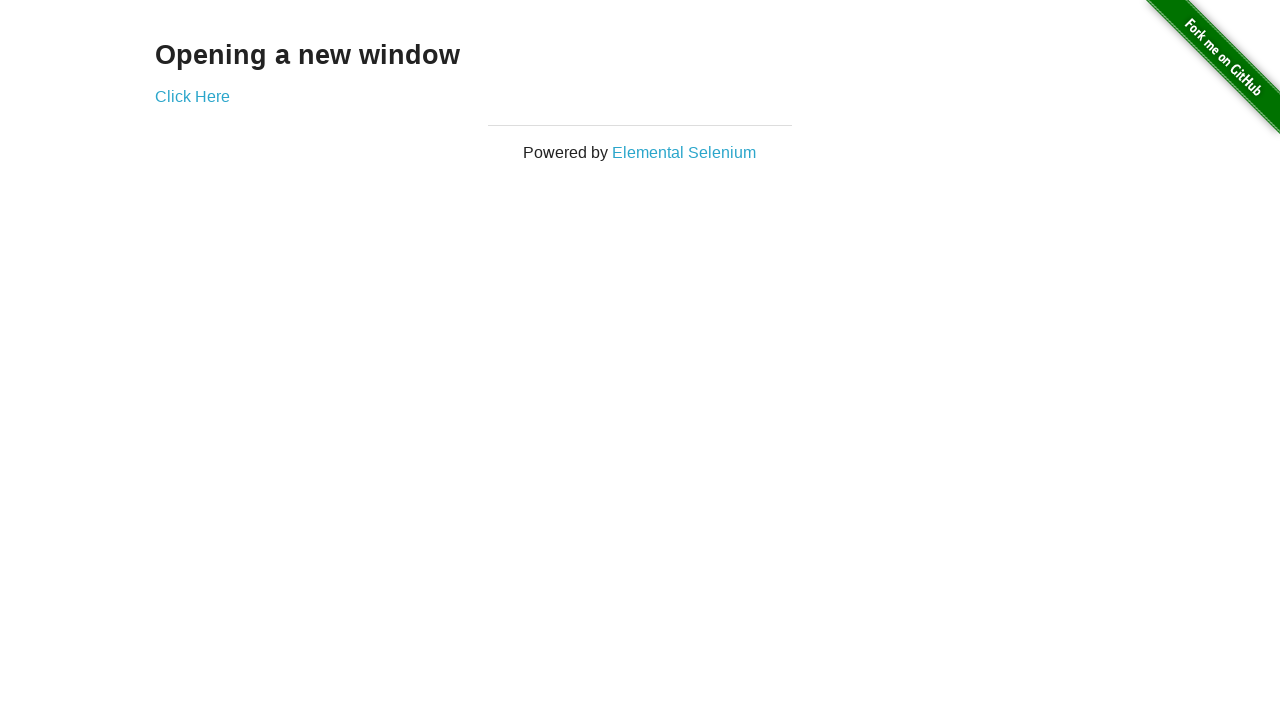

Clicked link to open new window at (192, 96) on .example a
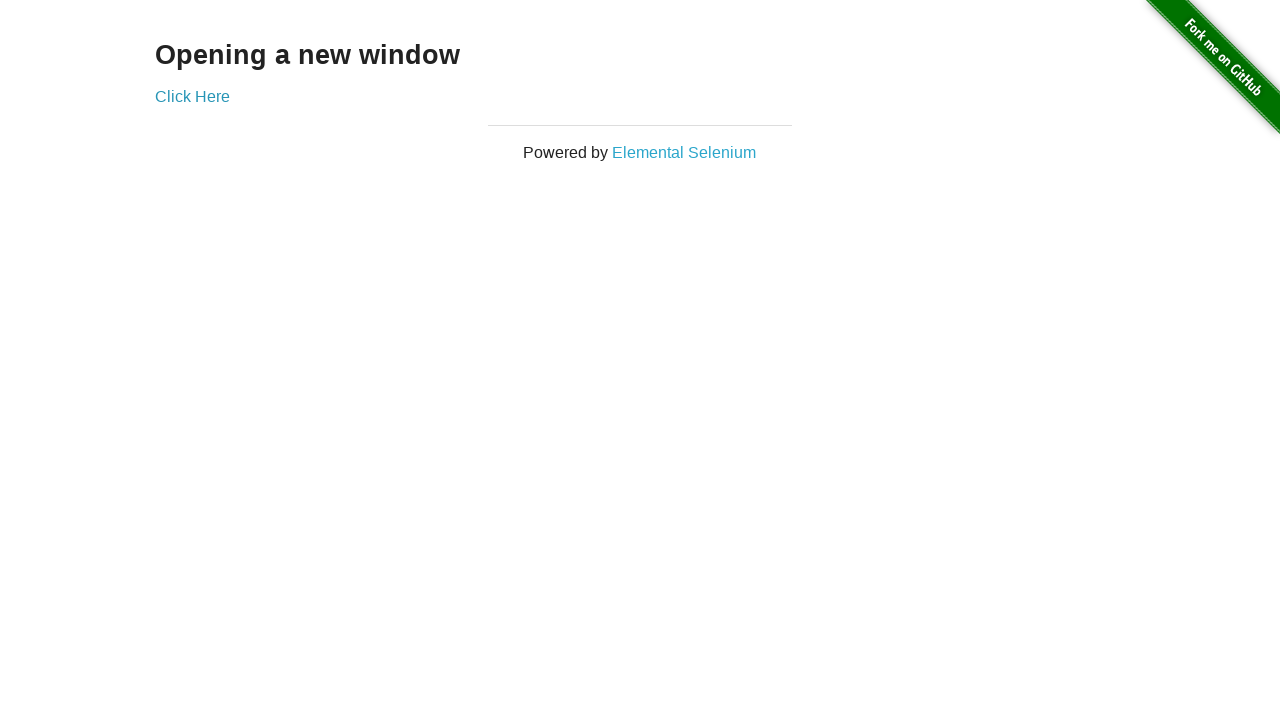

New window opened and captured
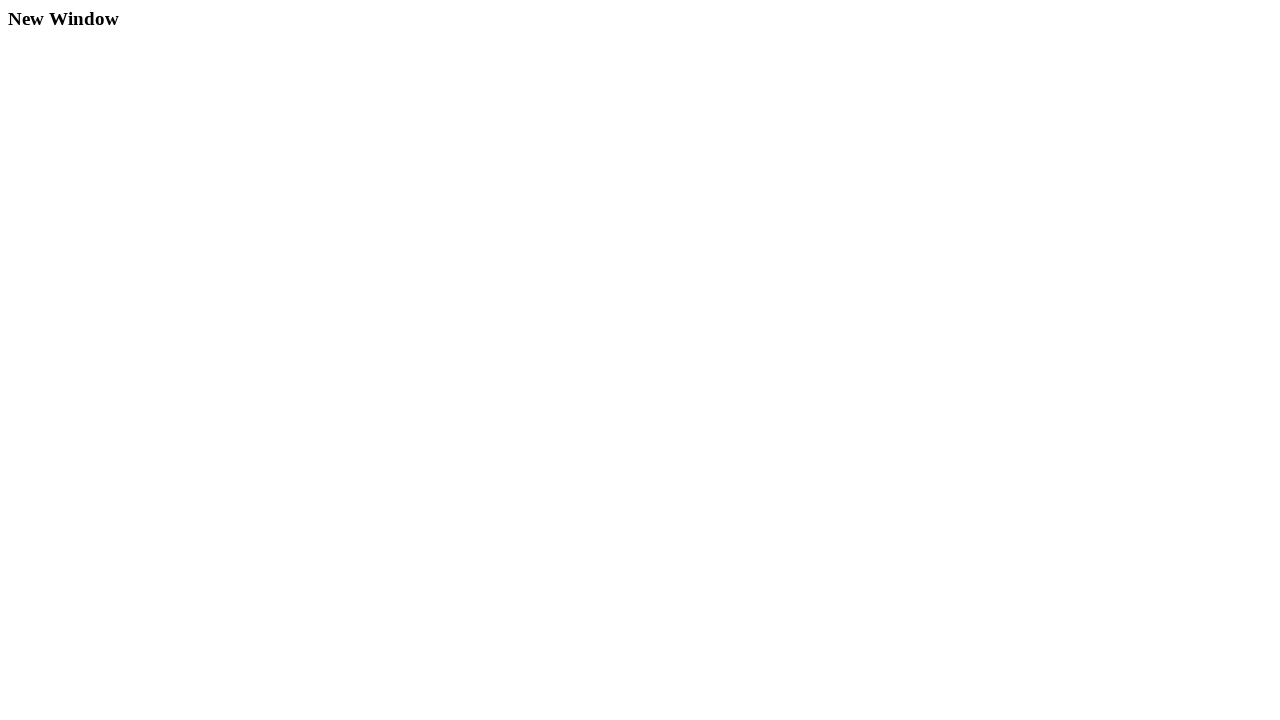

Verified original window title is not 'New Window'
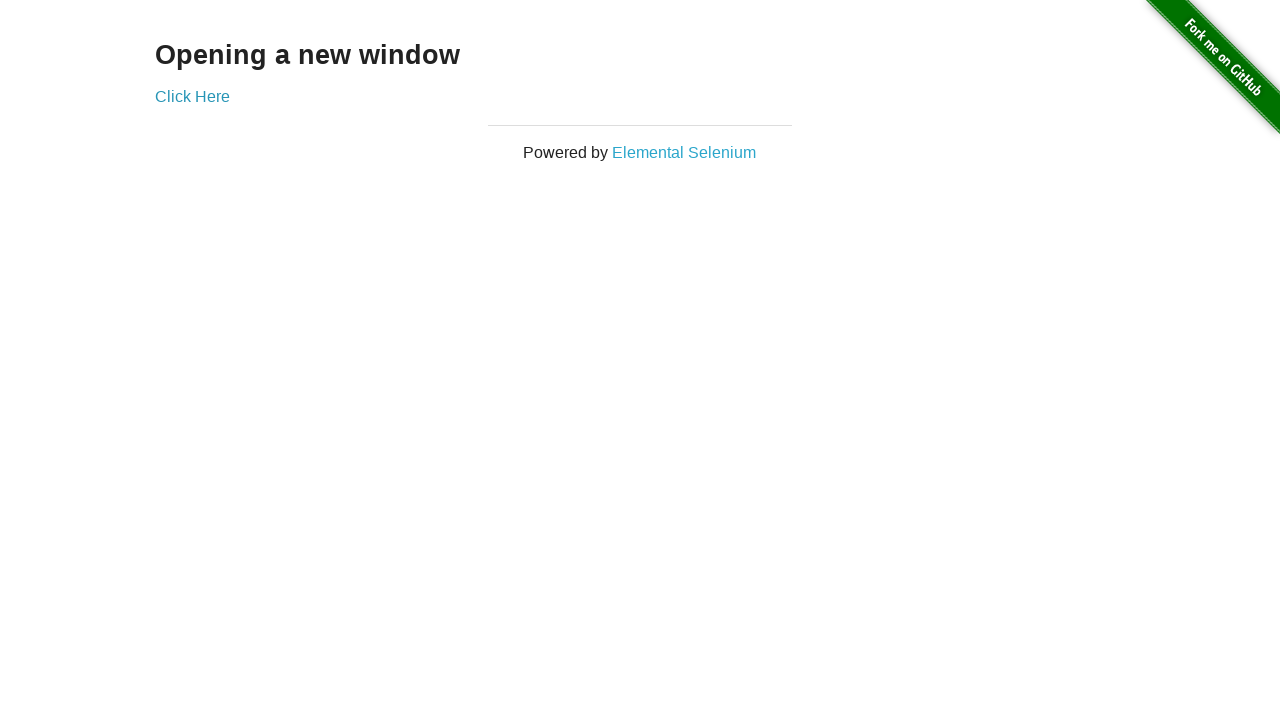

New window finished loading
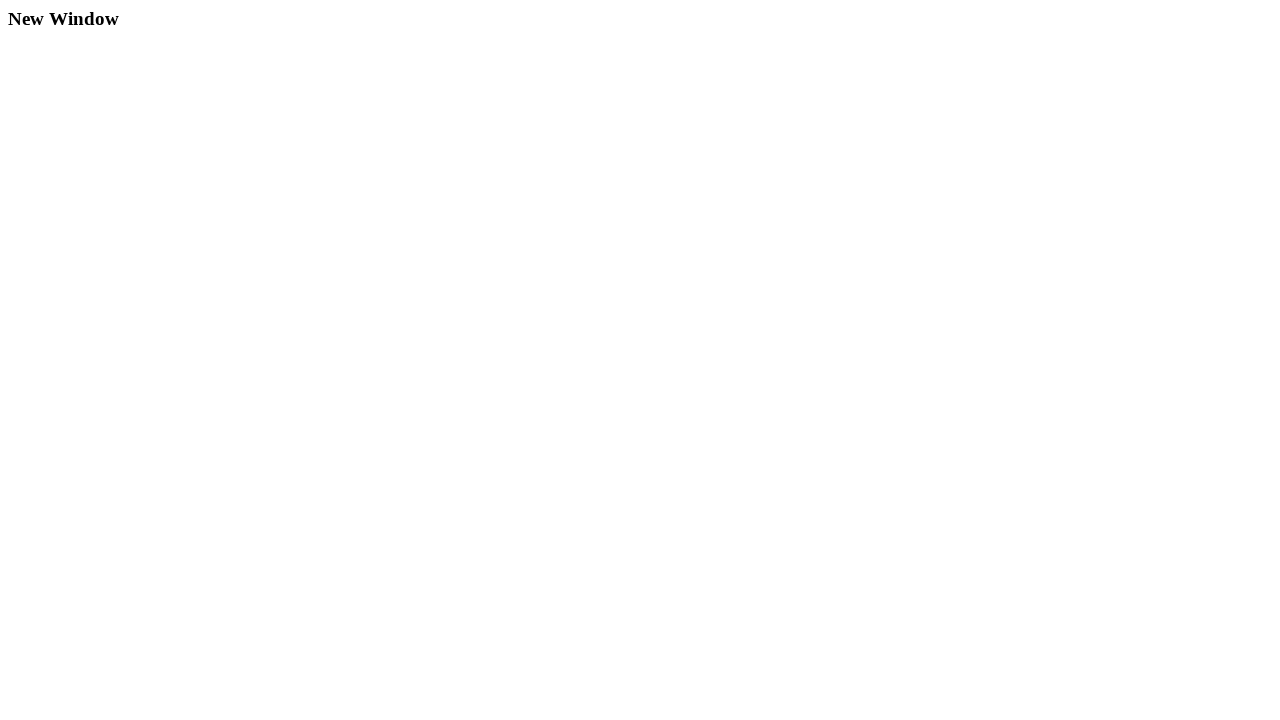

Verified new window title is 'New Window'
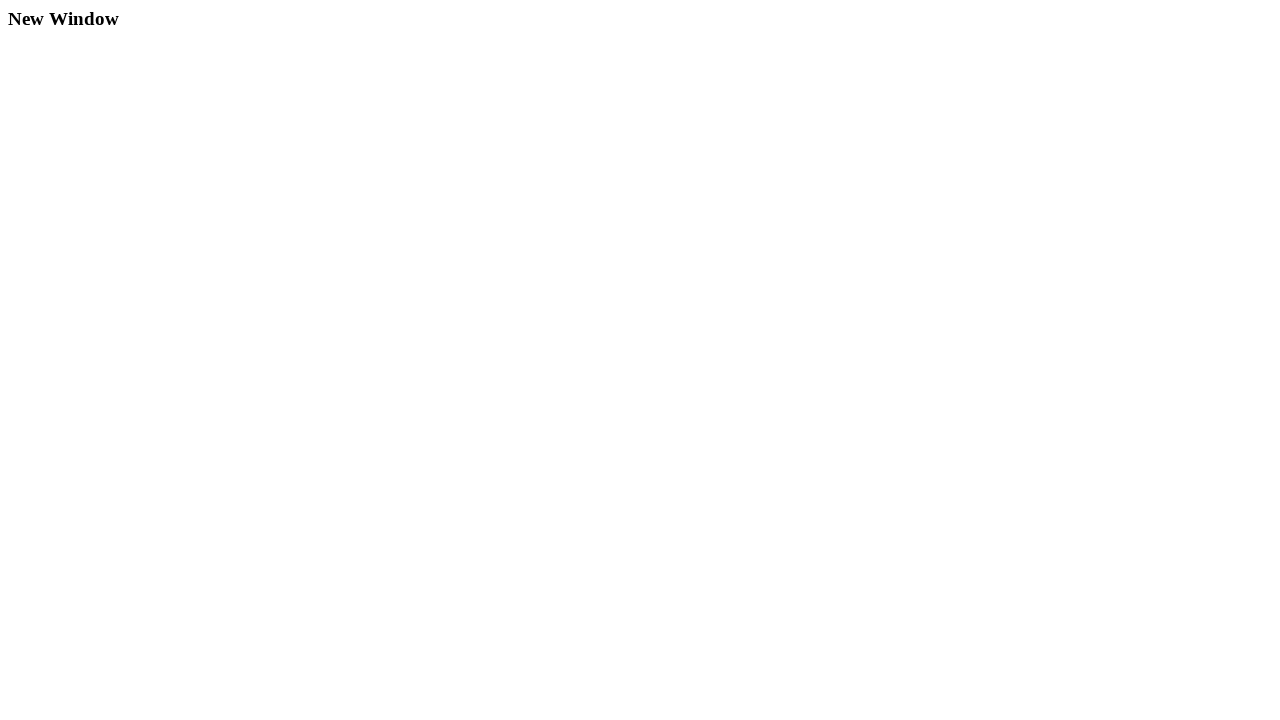

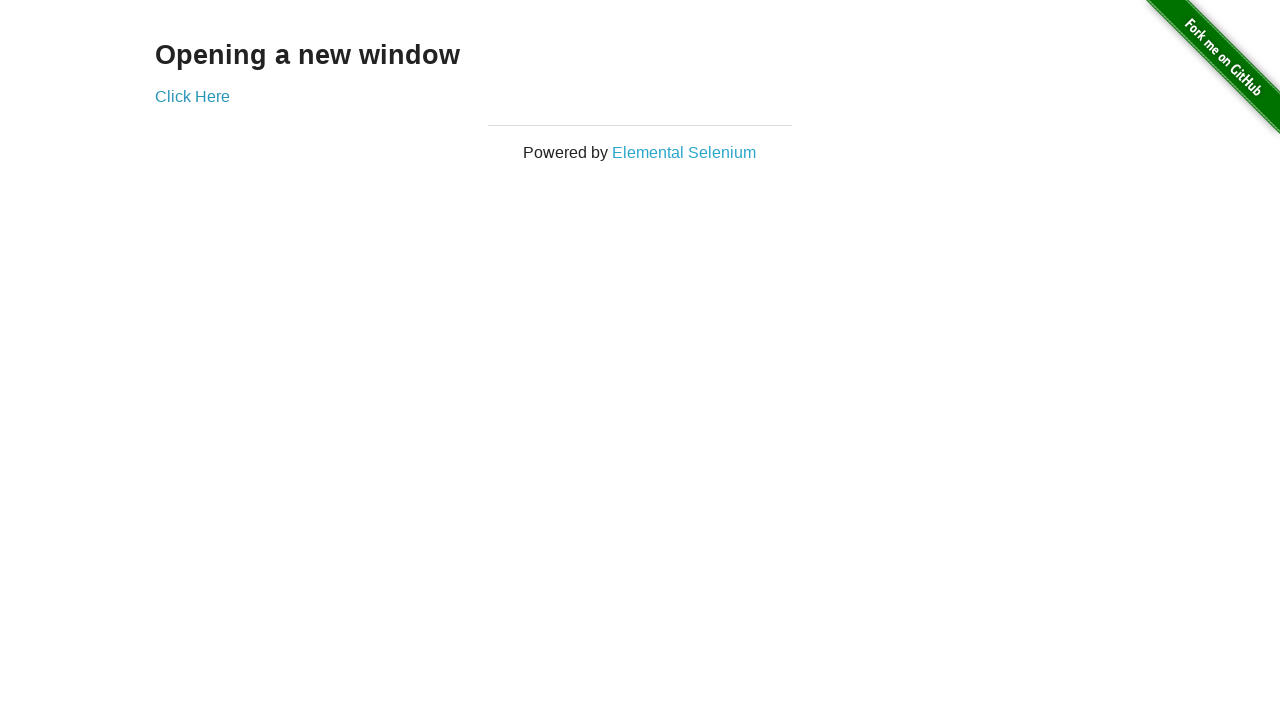